Navigates to Python.org homepage and verifies the page loads successfully

Starting URL: http://www.python.org

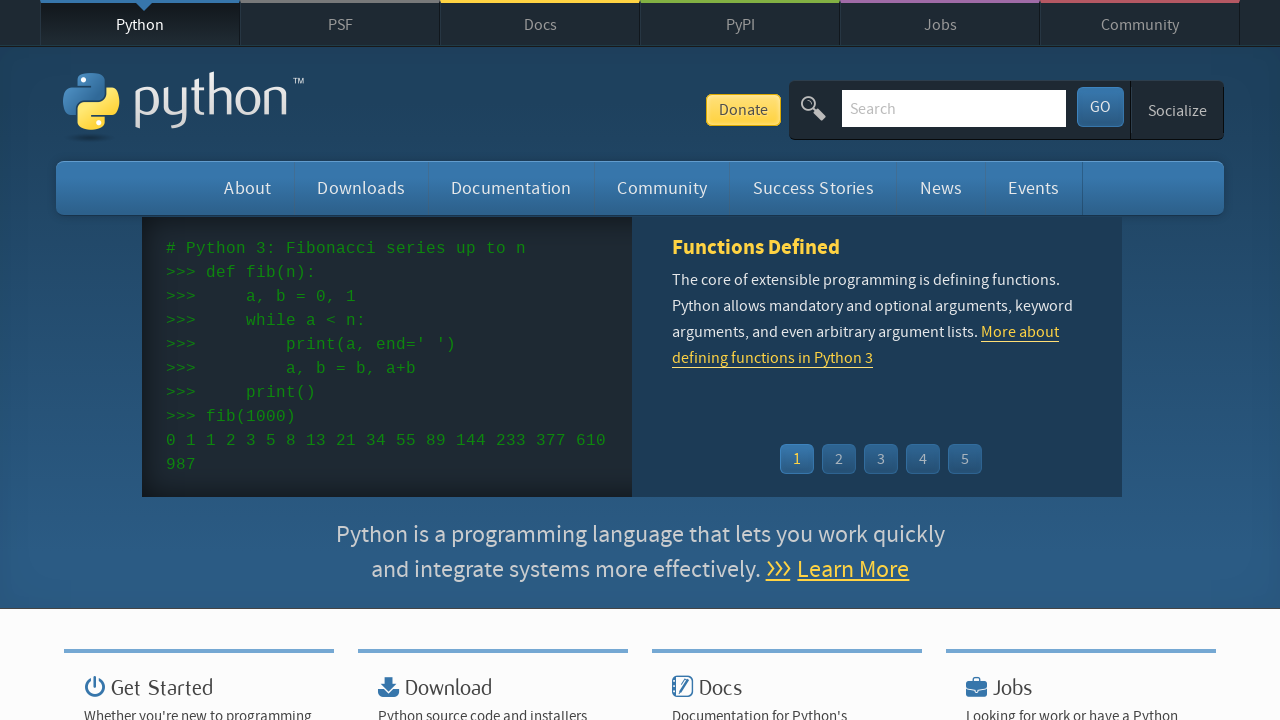

Navigated to Python.org homepage
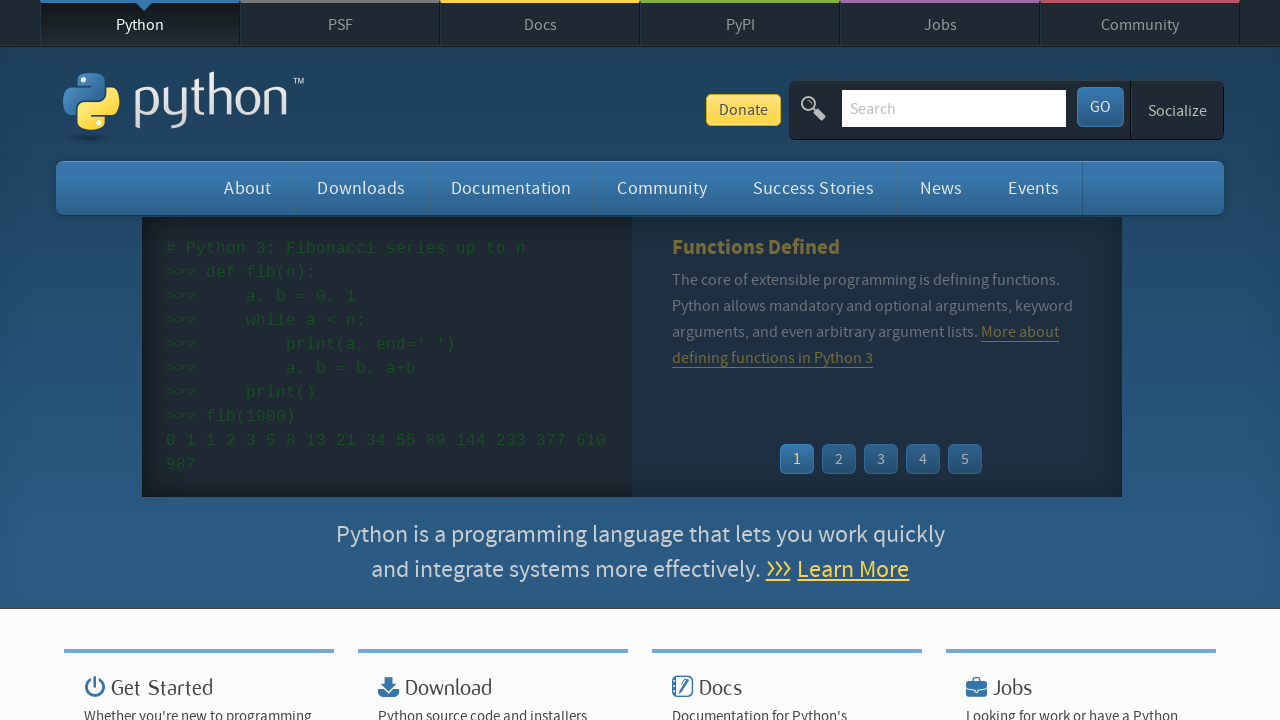

Verified page loaded by waiting for body element
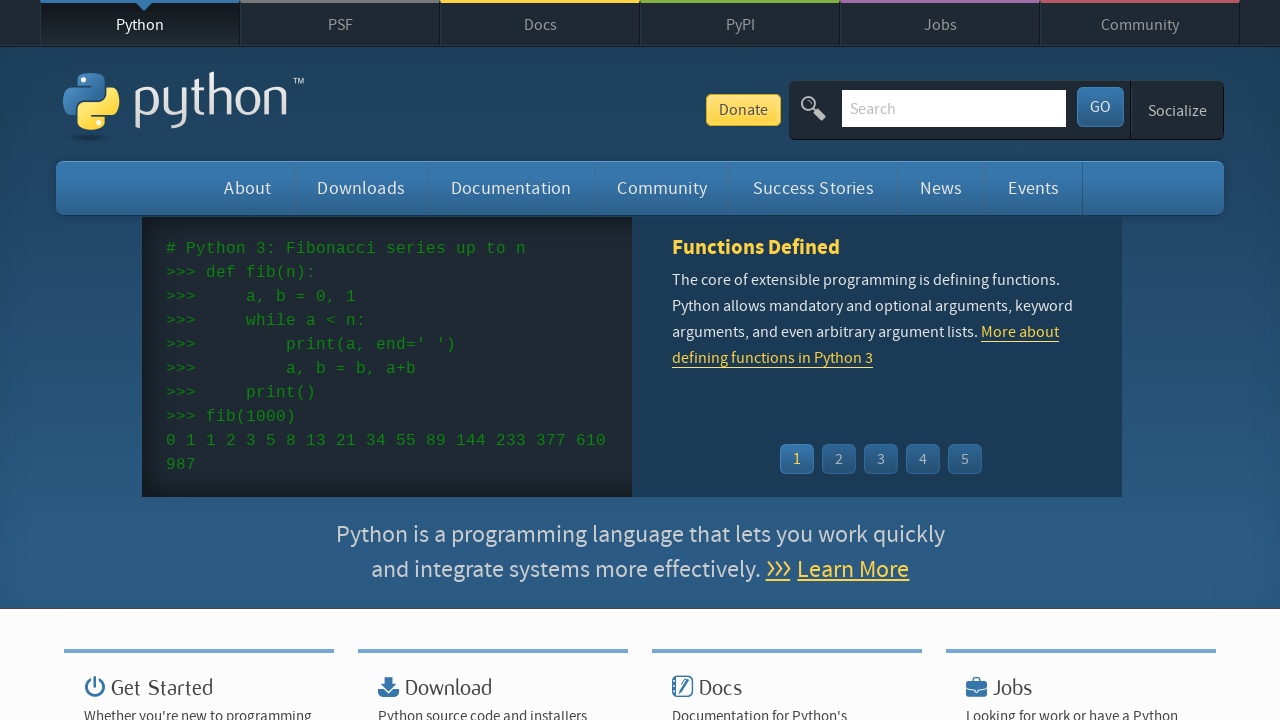

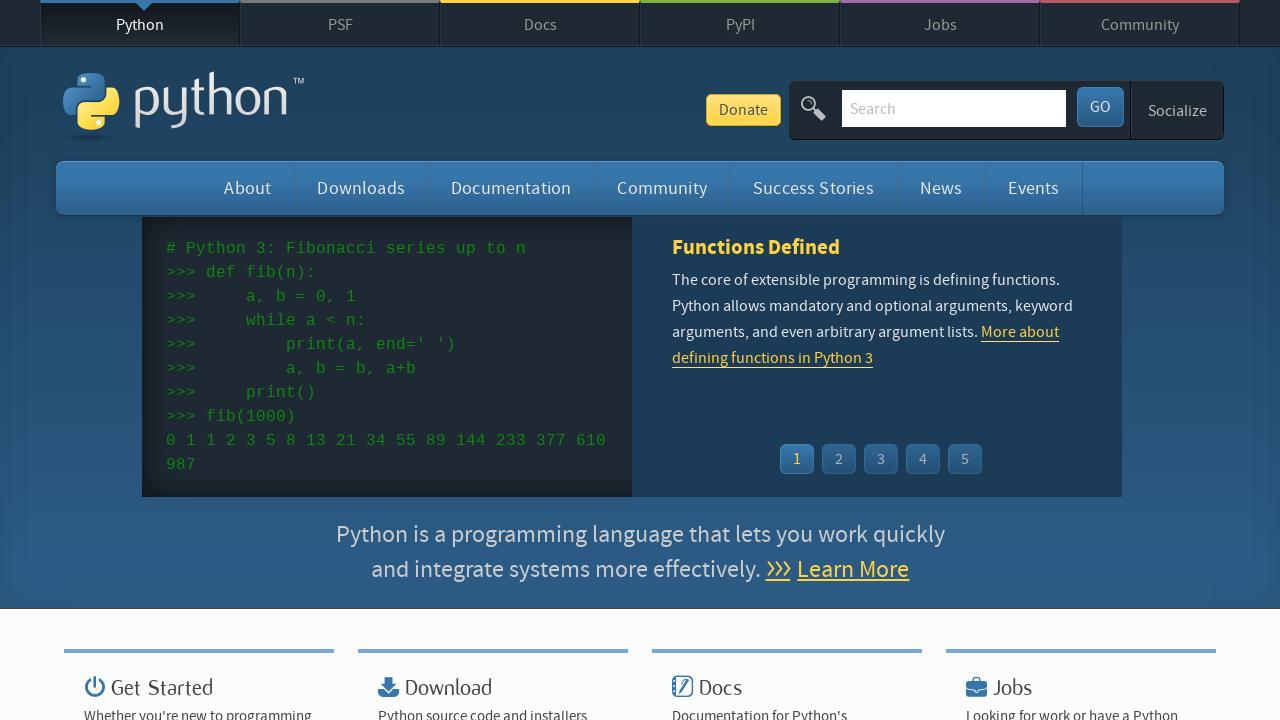